Tests various types of JavaScript alerts including simple alerts, timed alerts, confirmation dialogs, and prompt dialogs by interacting with each alert type and handling them appropriately

Starting URL: https://demoqa.com/alerts

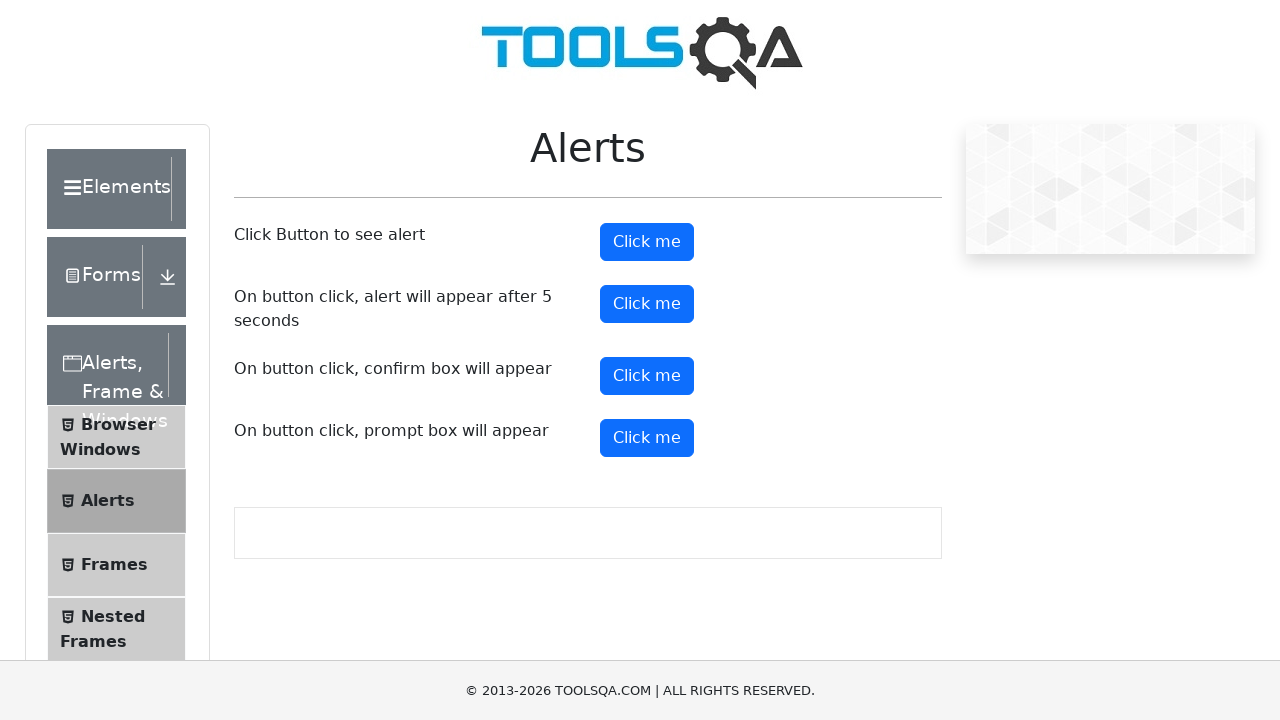

Clicked button to trigger simple alert at (647, 242) on #alertButton
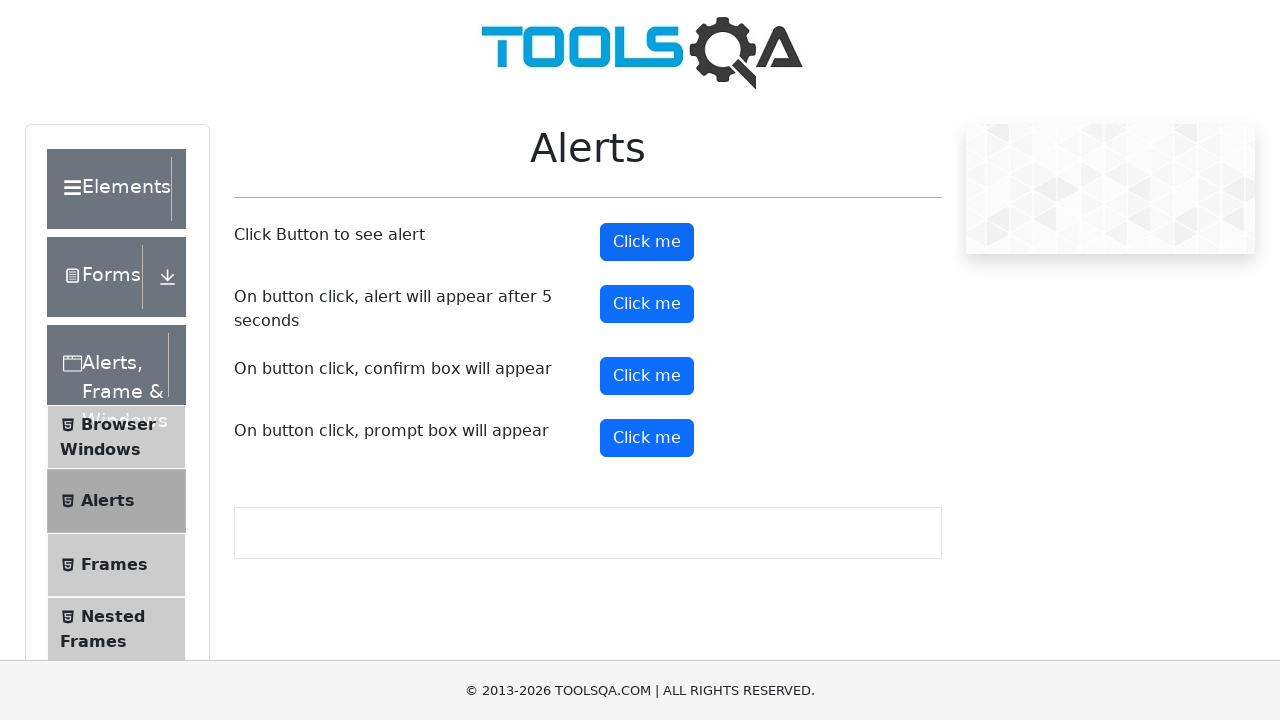

Set up handler to accept simple alert dialog
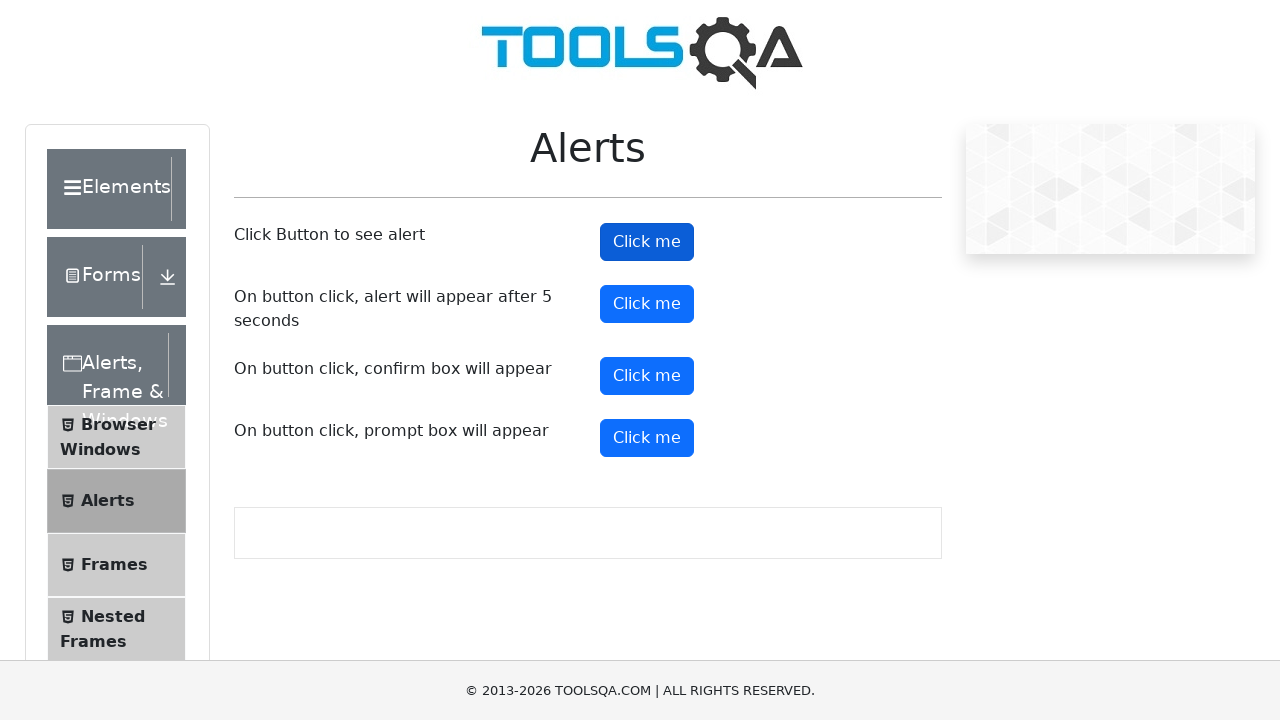

Clicked button to trigger timer alert at (647, 304) on #timerAlertButton
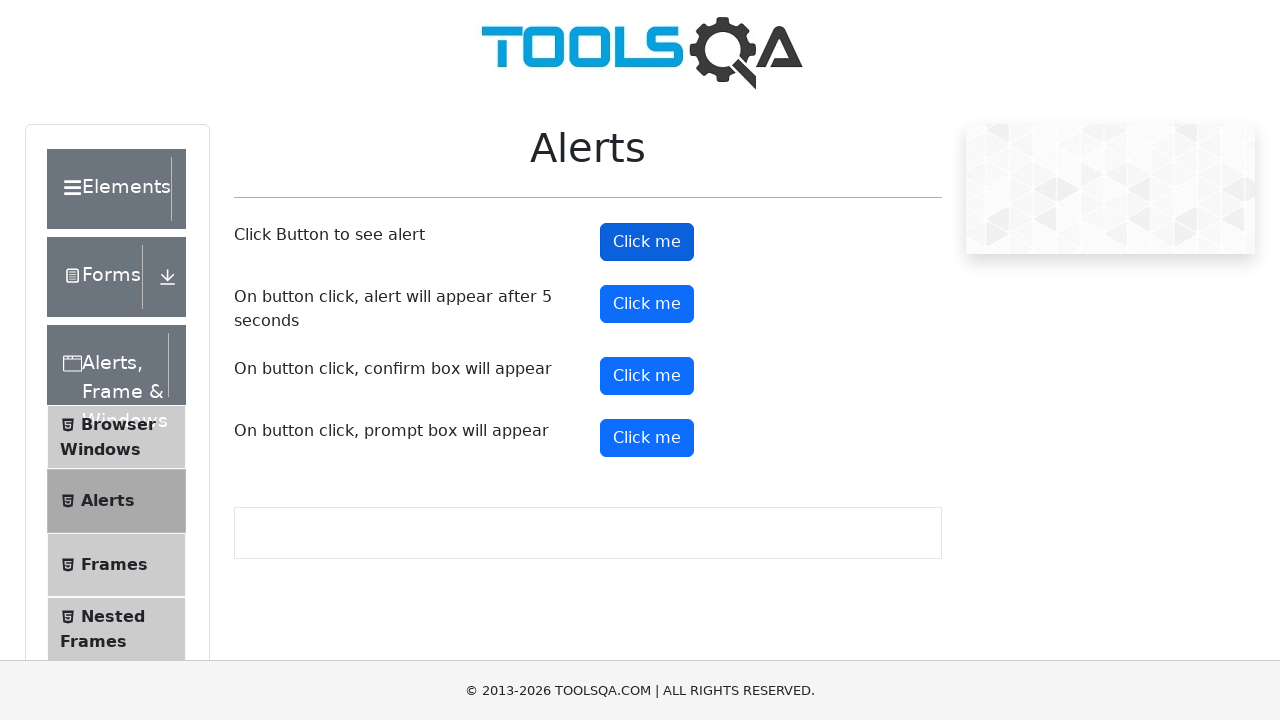

Waited 5 seconds for timer alert to appear
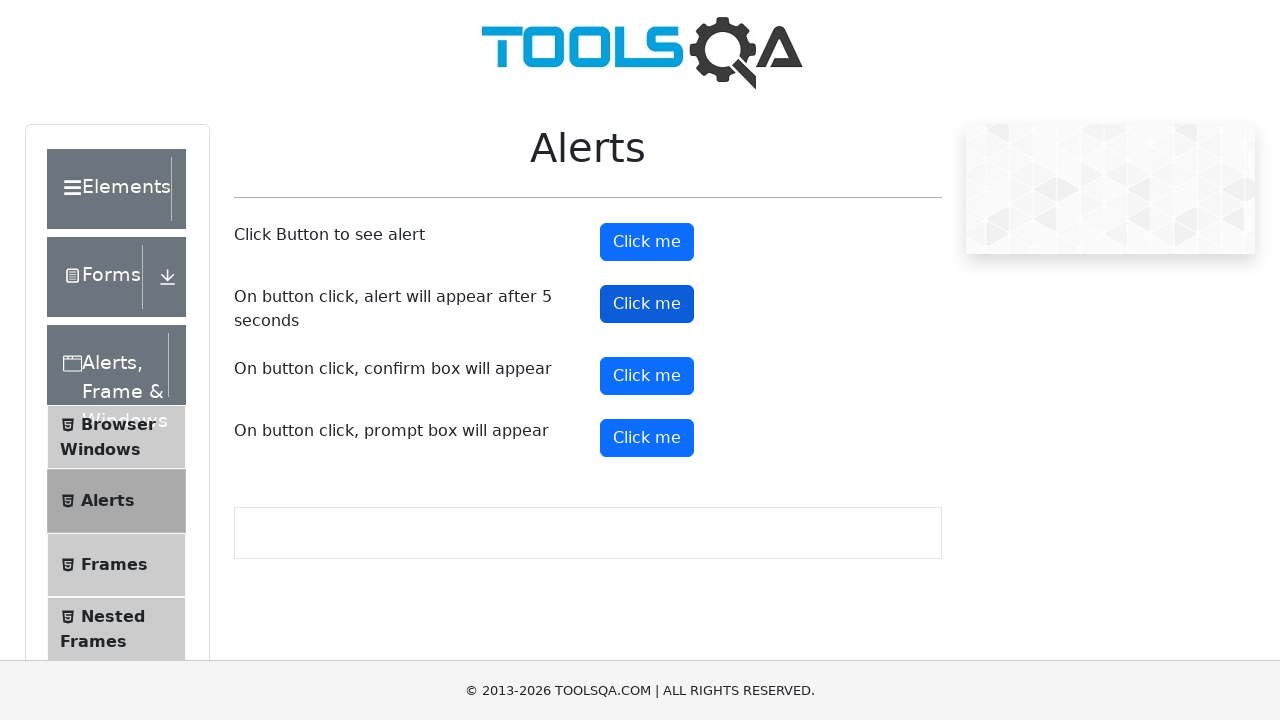

Clicked button to trigger confirmation dialog at (647, 376) on #confirmButton
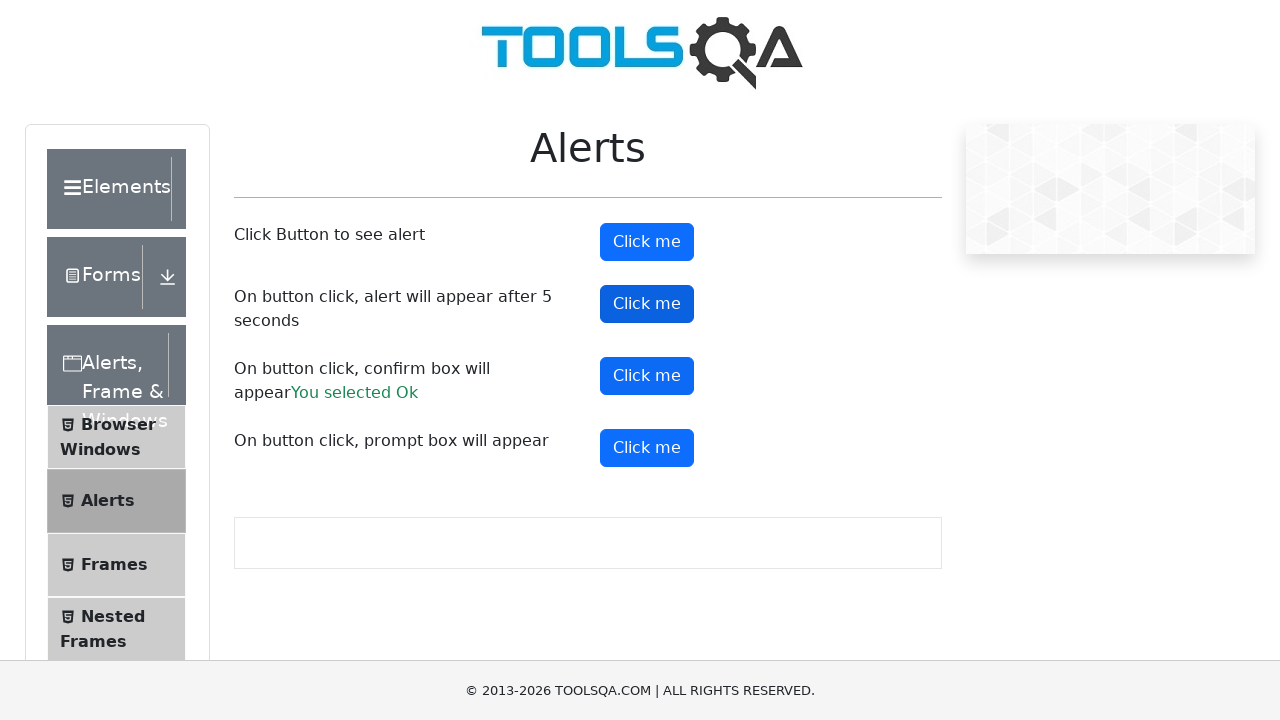

Set up handler to dismiss confirmation dialog
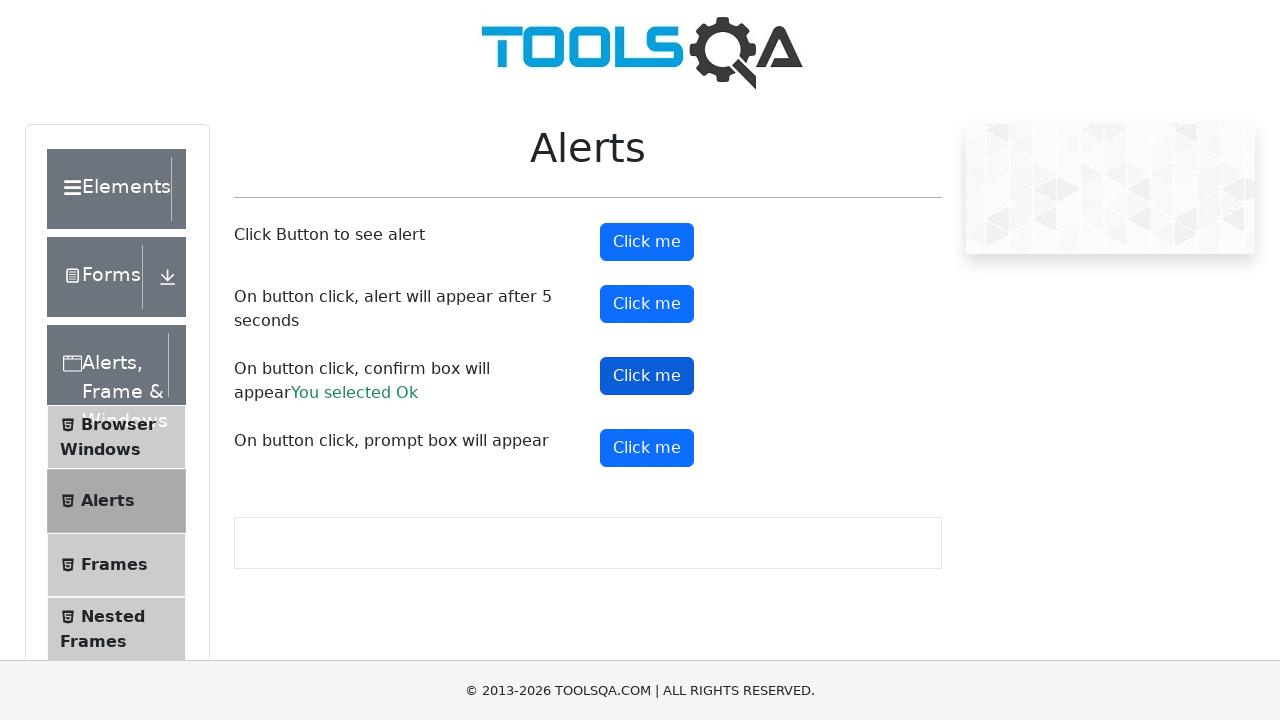

Clicked button to trigger prompt dialog at (647, 448) on button#promtButton
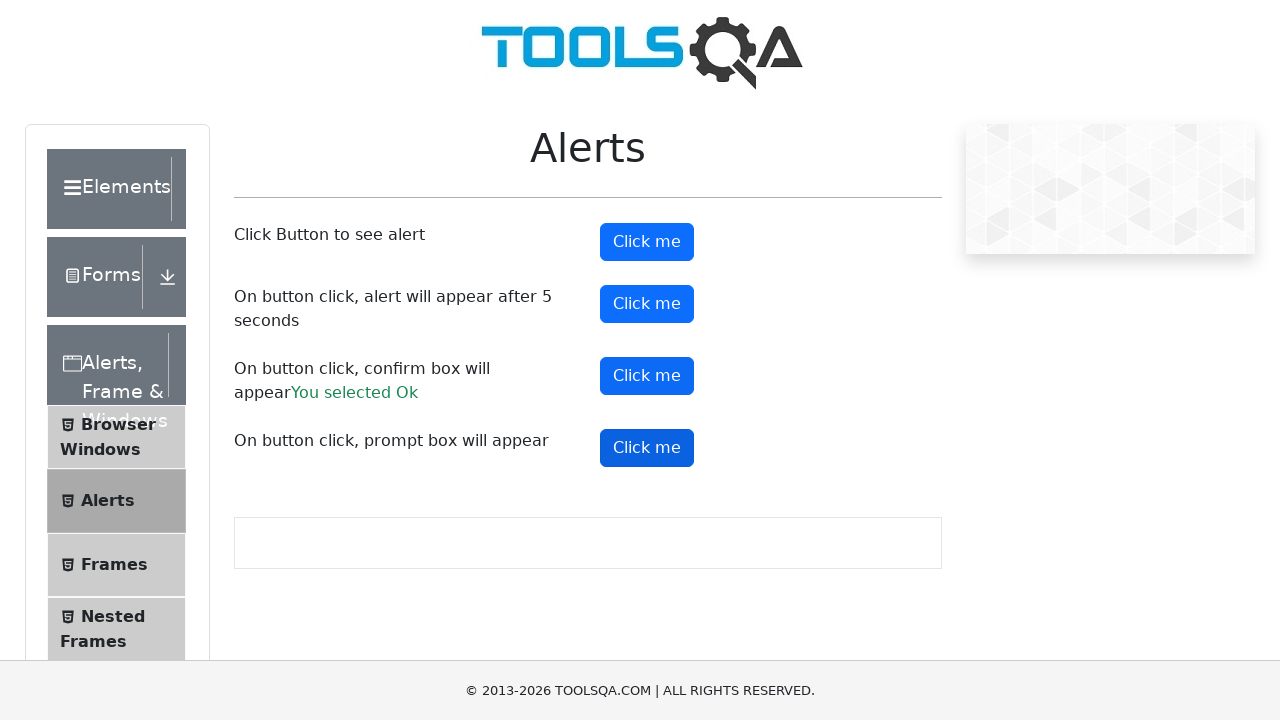

Set up handler to accept prompt dialog with text 'babudurai'
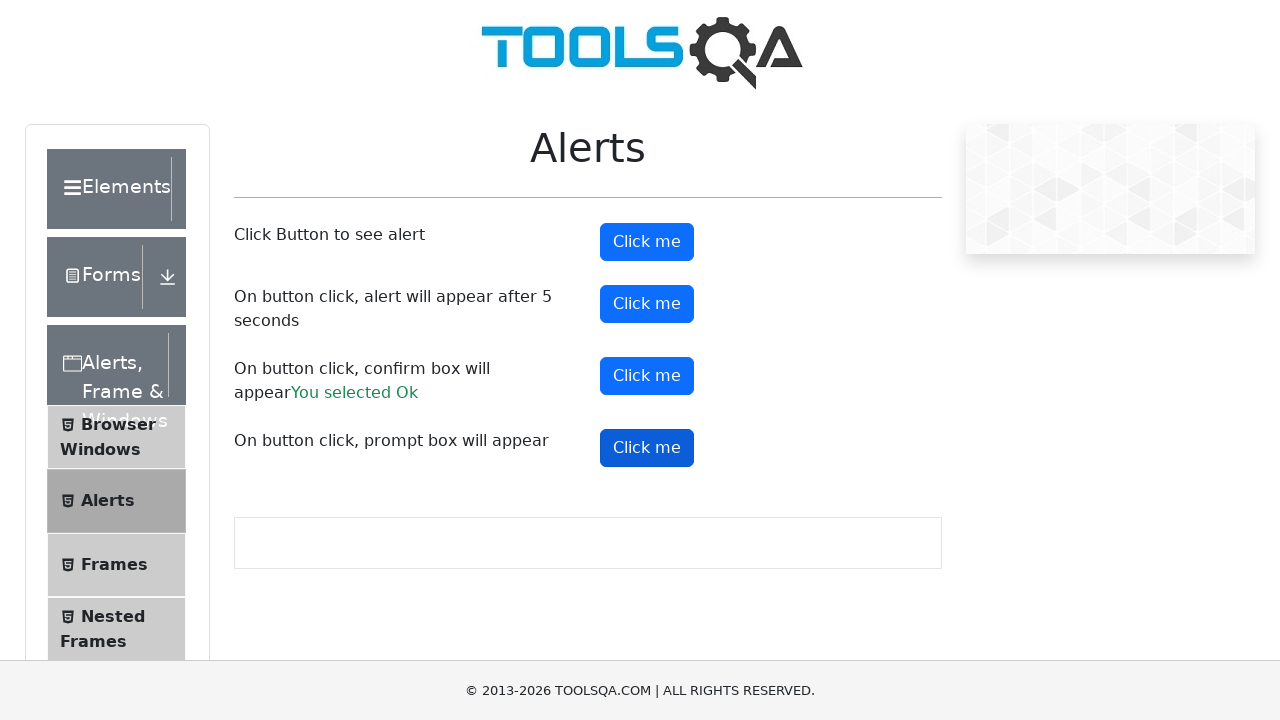

Verified prompt result text appeared on page
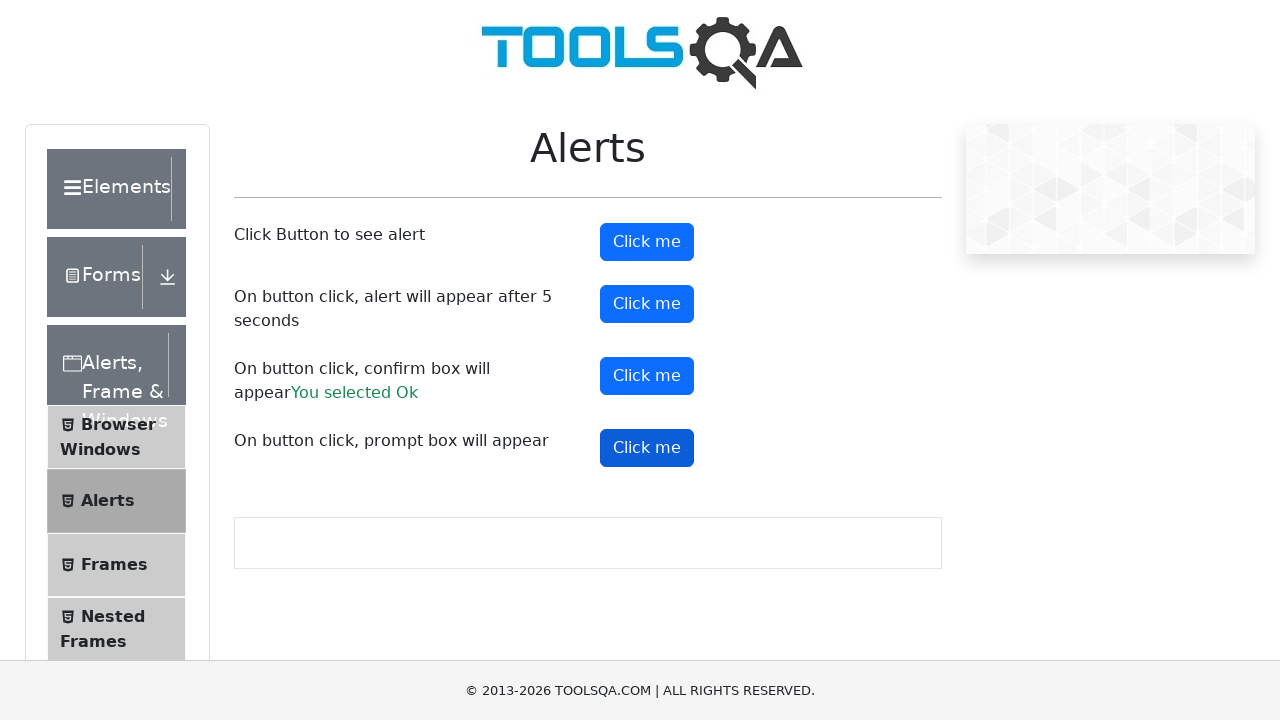

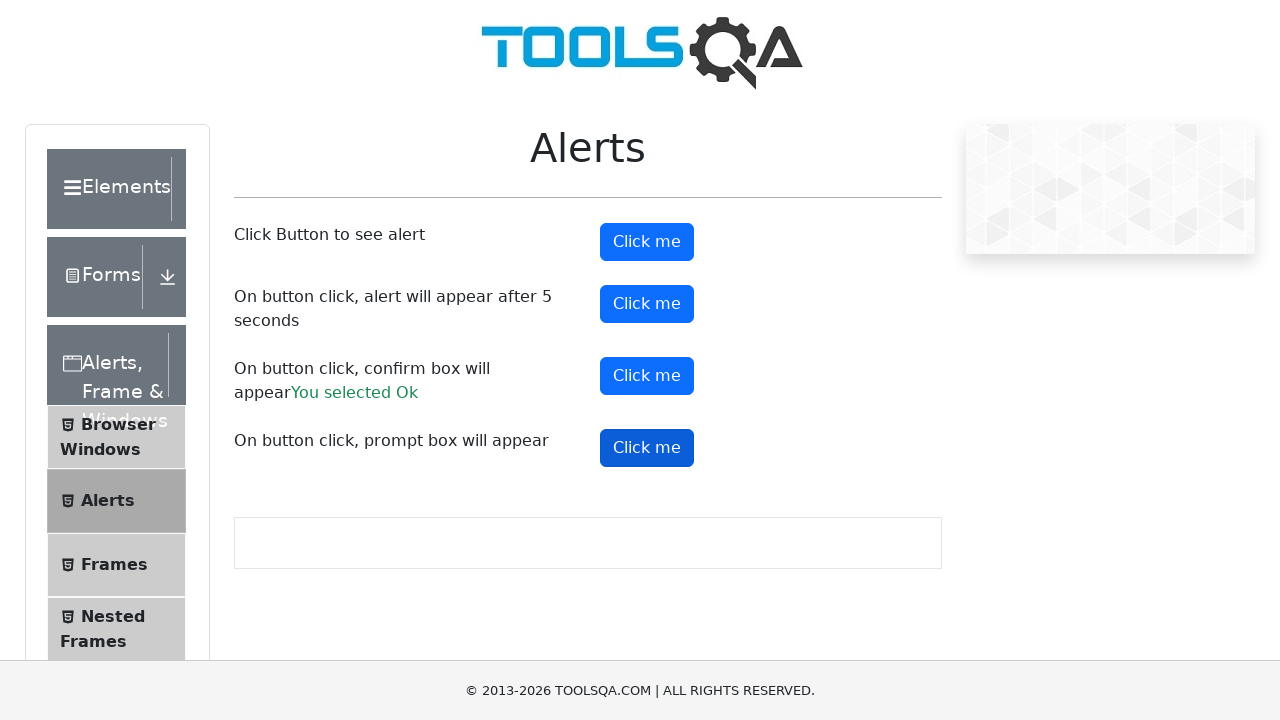